Tests the floating menu page by navigating to it and scrolling down to verify the menu stays visible.

Starting URL: https://the-internet.herokuapp.com/

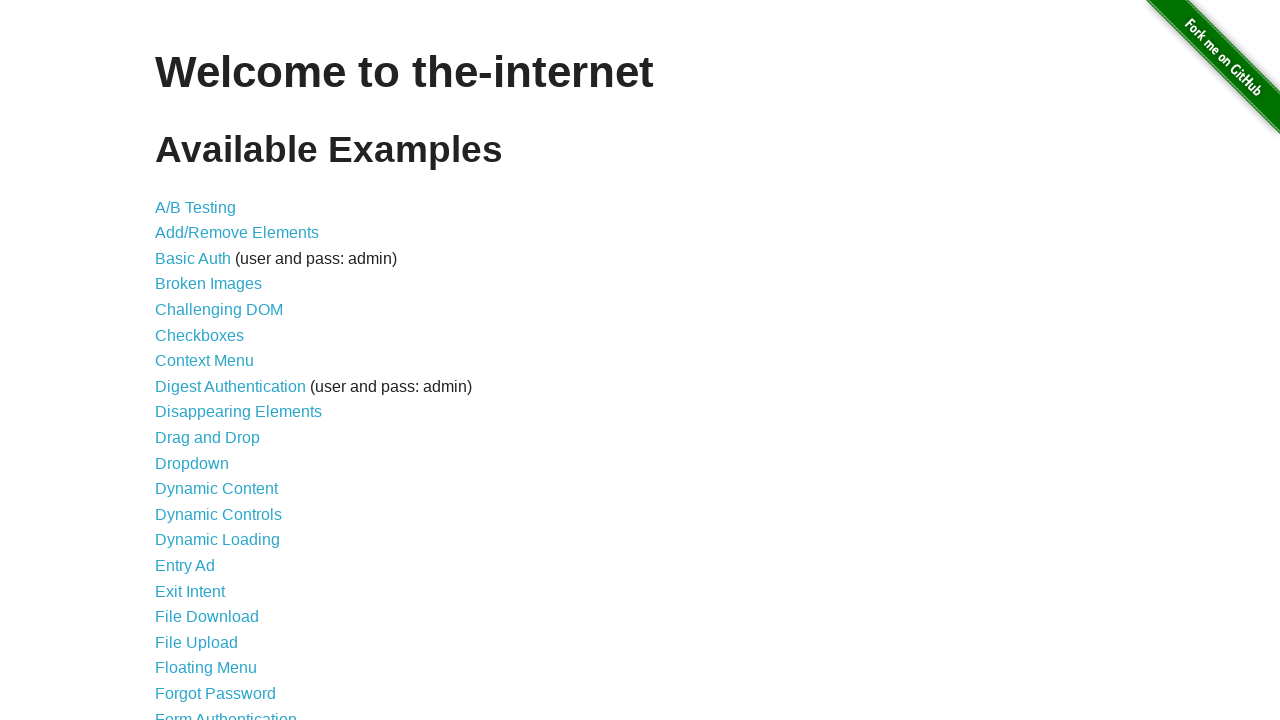

Waited for Floating Menu link to be visible
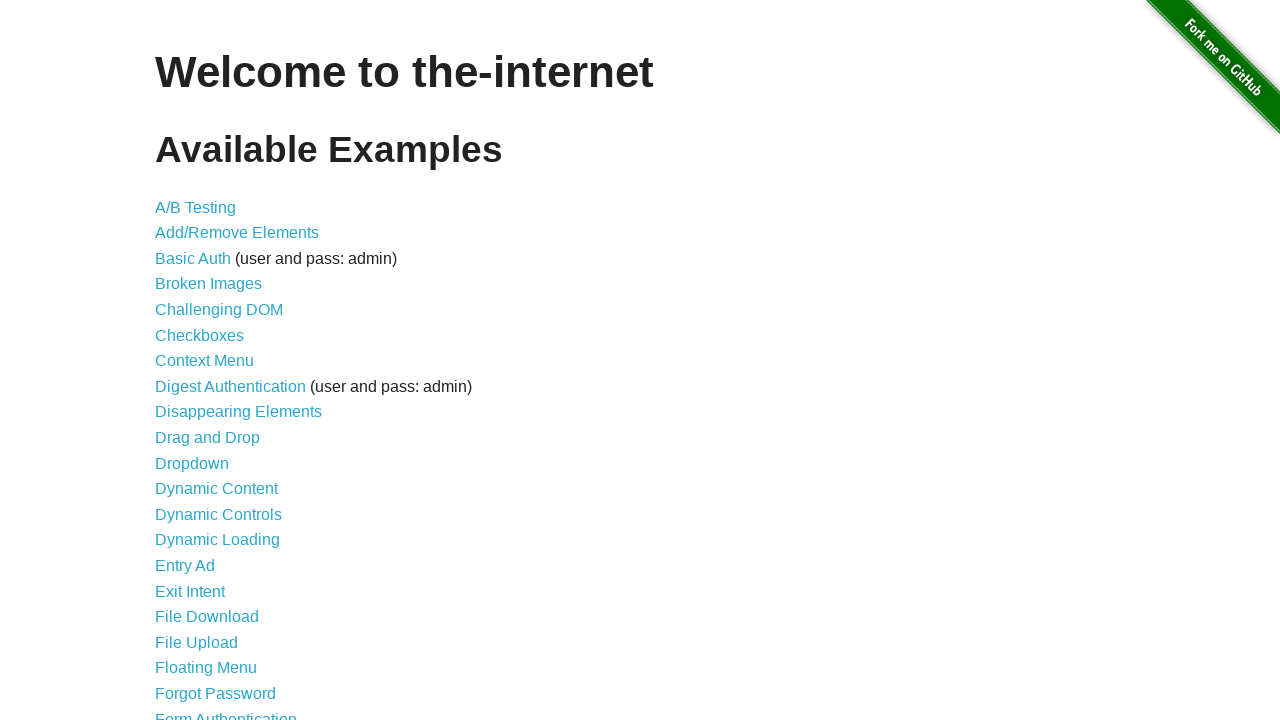

Clicked on Floating Menu link at (206, 668) on xpath=//a[@href='/floating_menu']
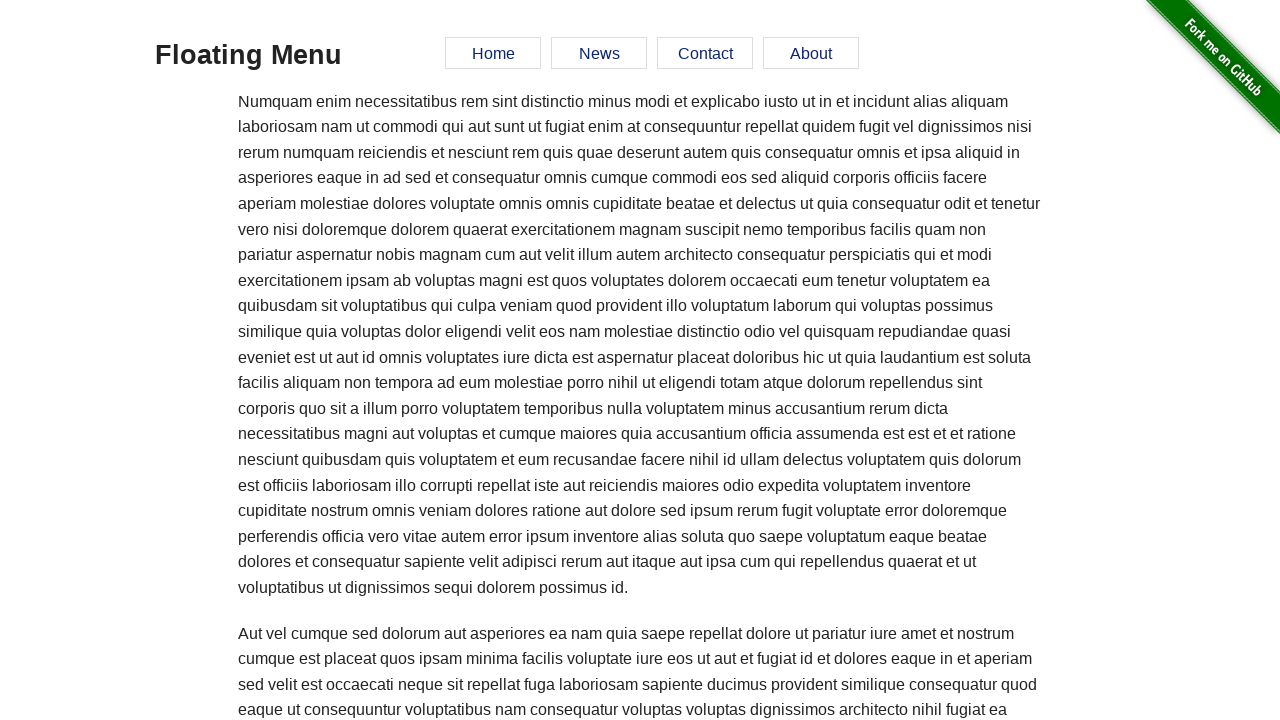

Floating menu appeared on the page
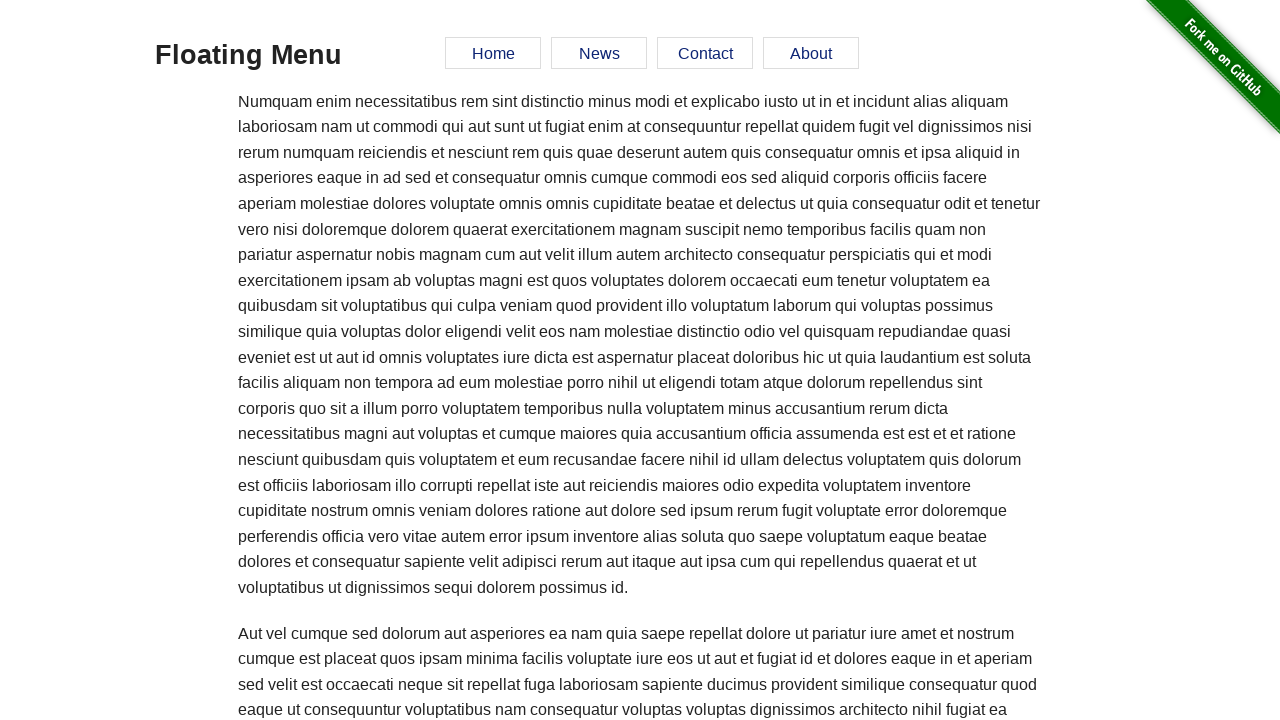

Scrolled down to external link at bottom of page
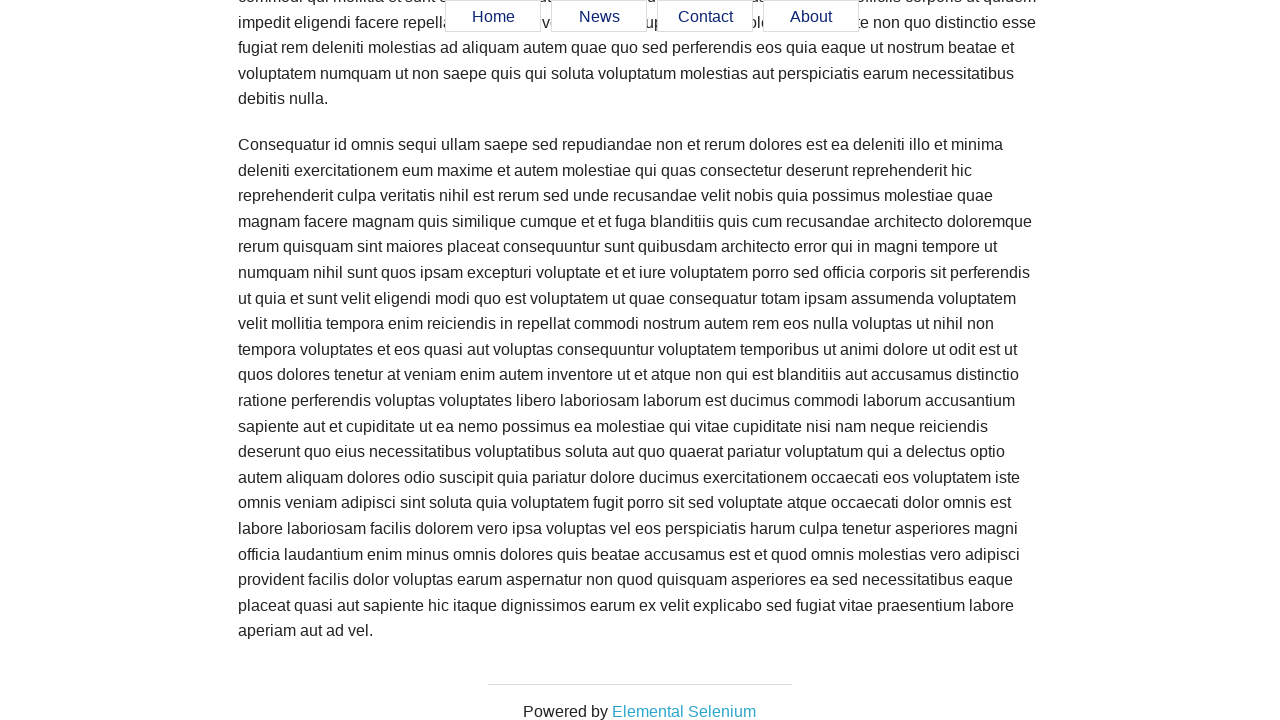

Verified floating menu is still visible after scrolling
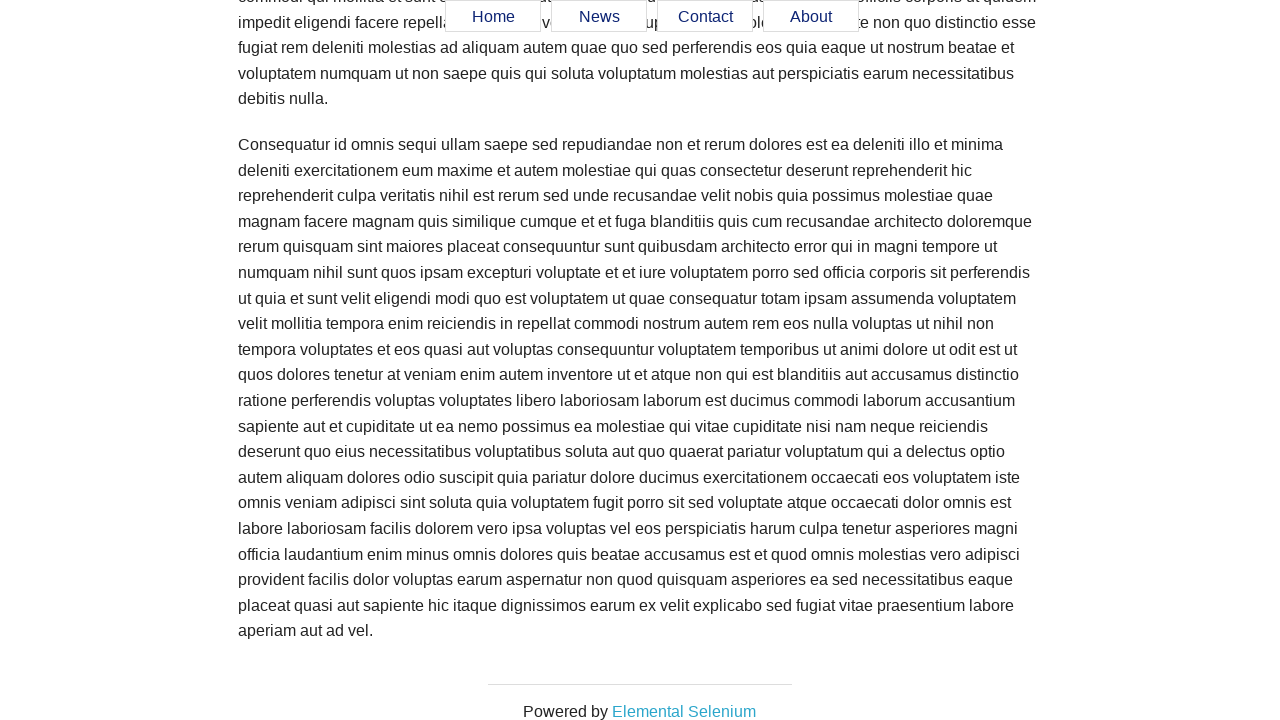

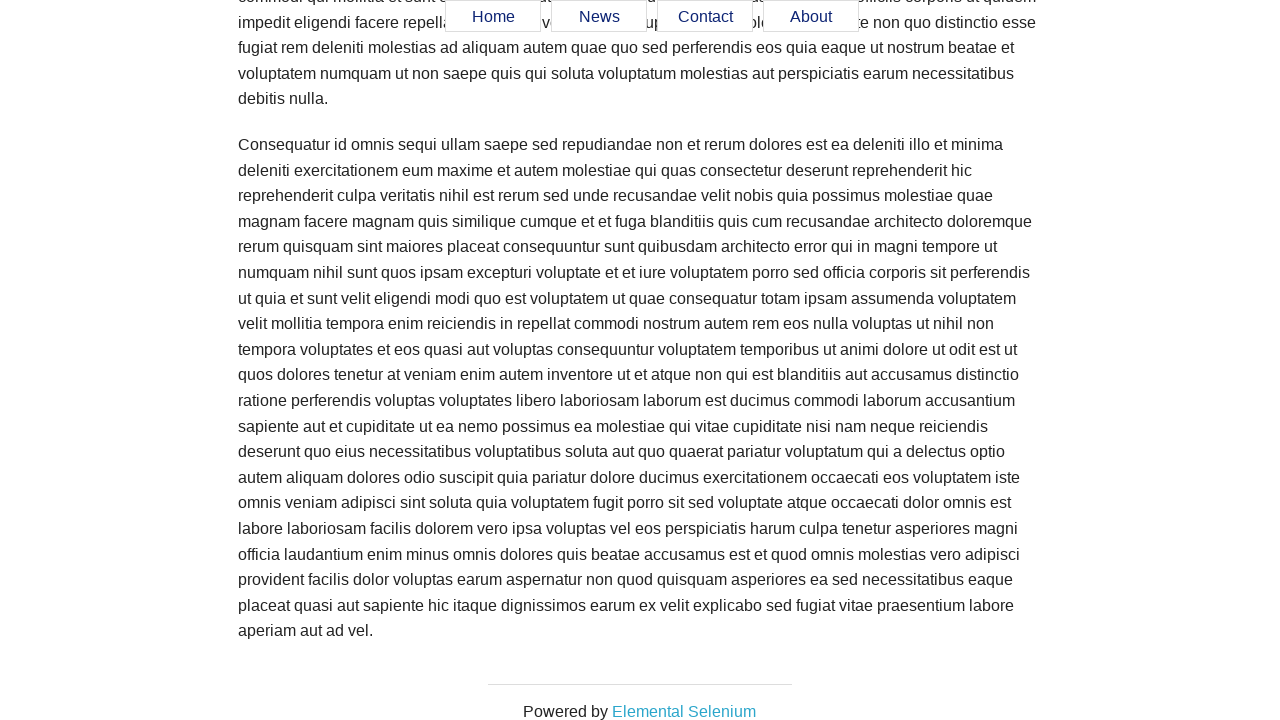